Navigates to dgg.gg (DuckDuckGo shortener) and verifies the page loads by checking the title is present

Starting URL: http://dgg.gg

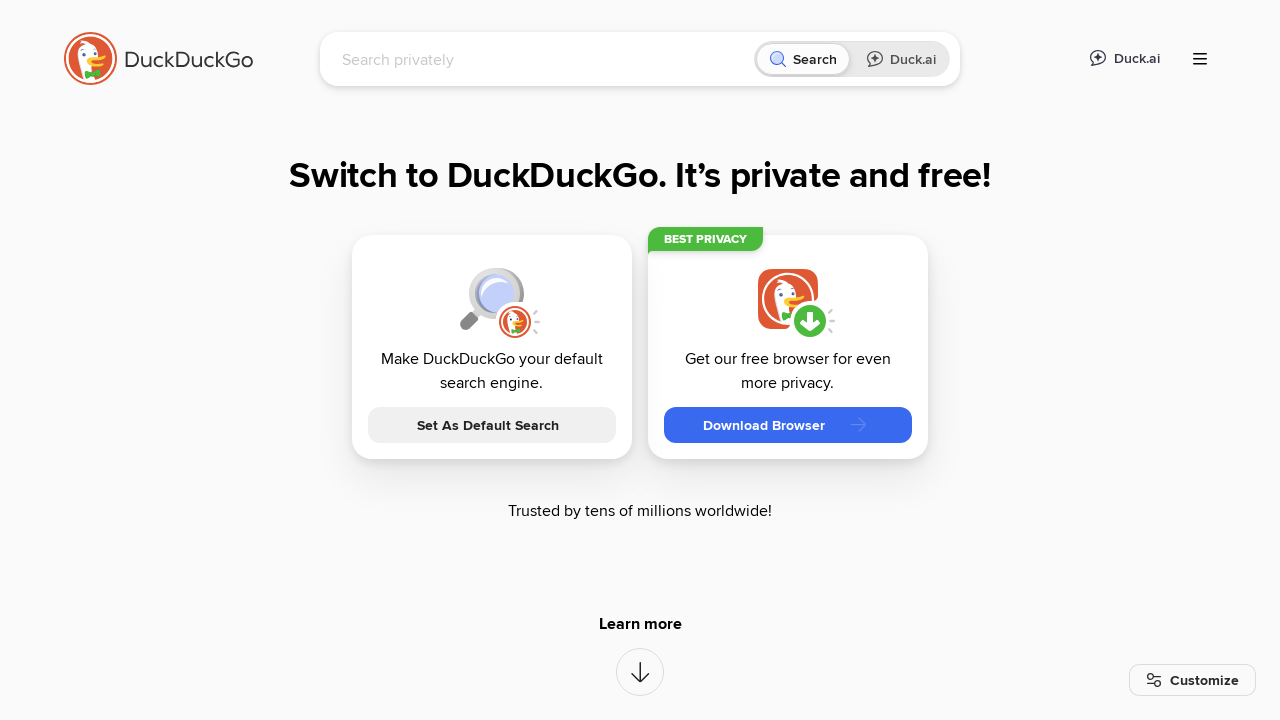

Navigated to http://dgg.gg
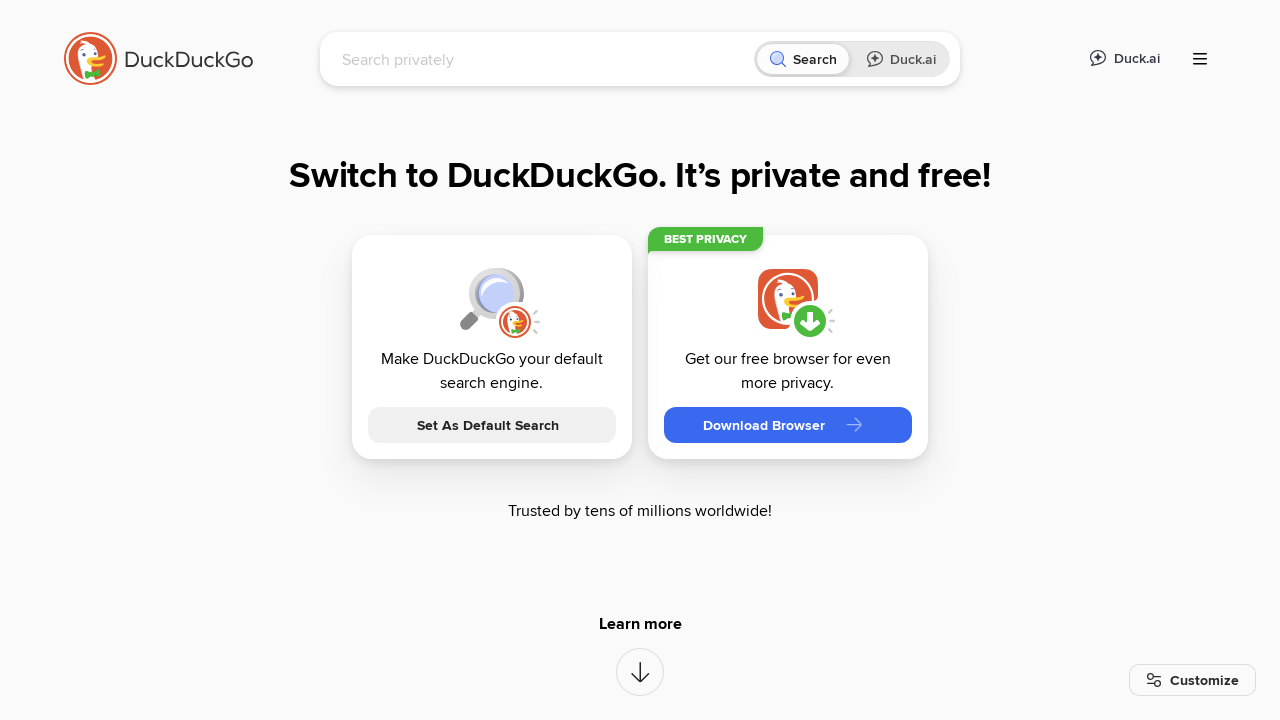

Page DOM content loaded
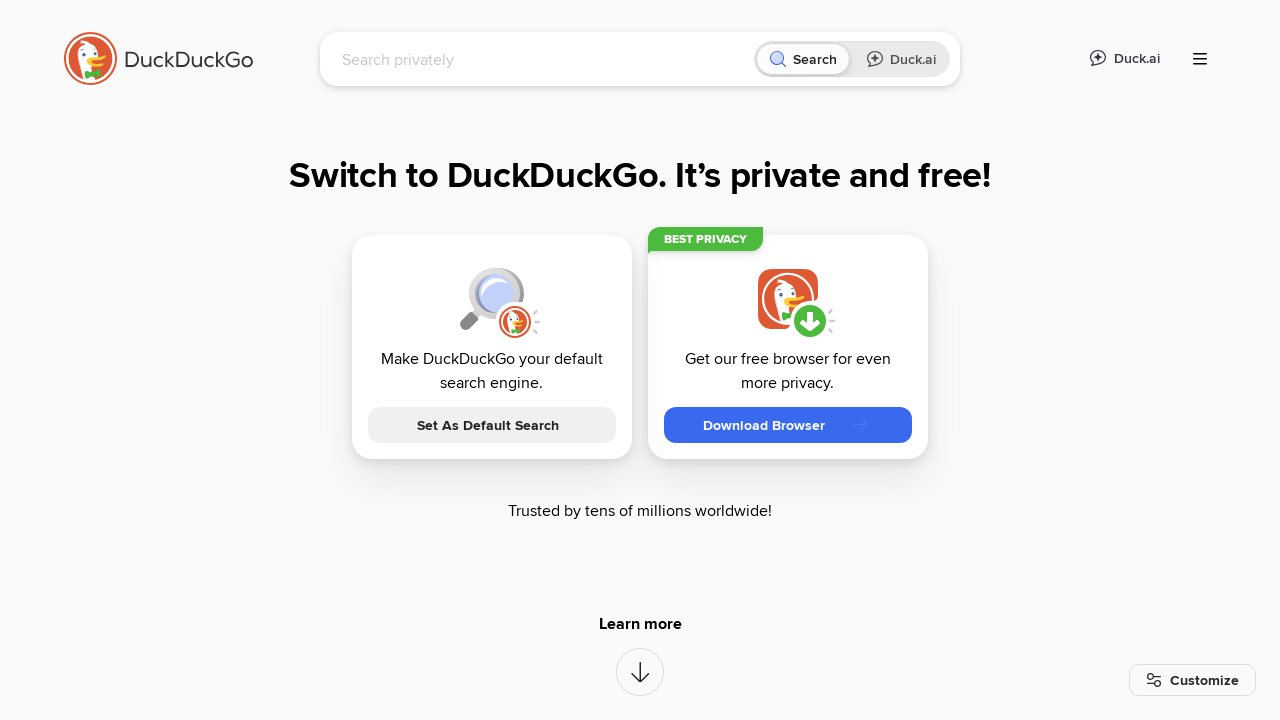

Verified page title is present: 'DuckDuckGo - Protection. Privacy. Peace of mind.'
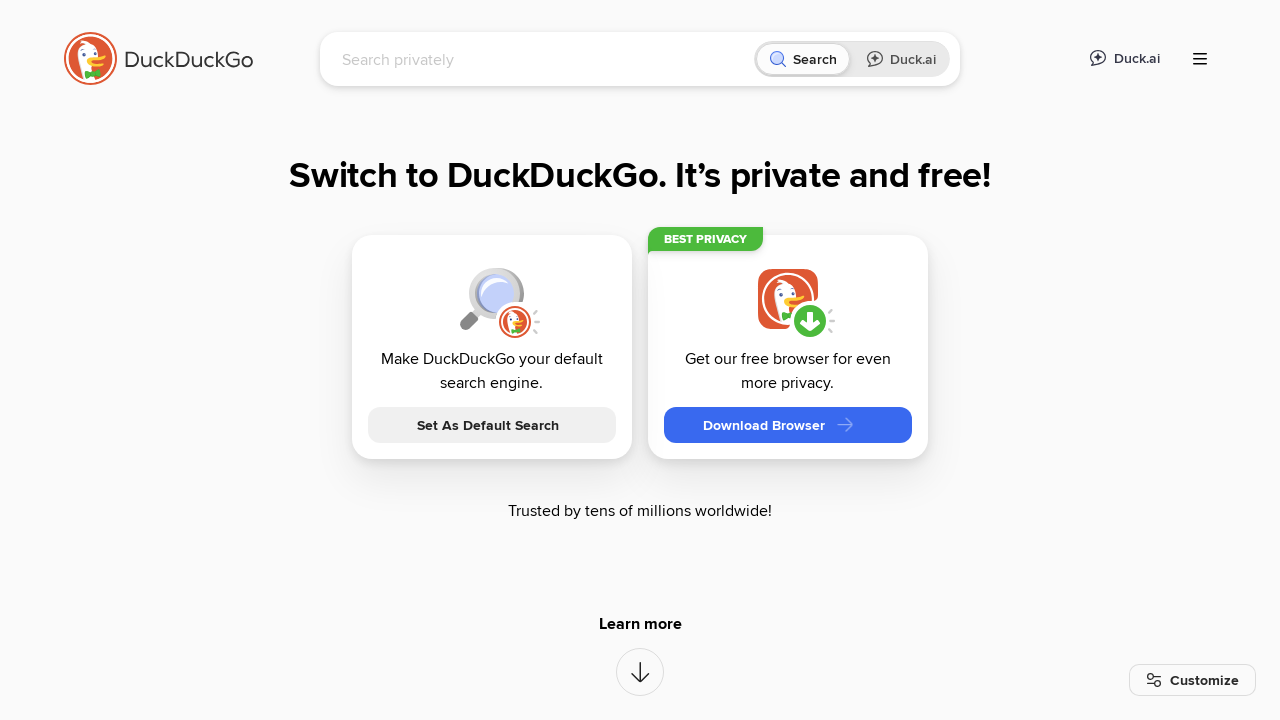

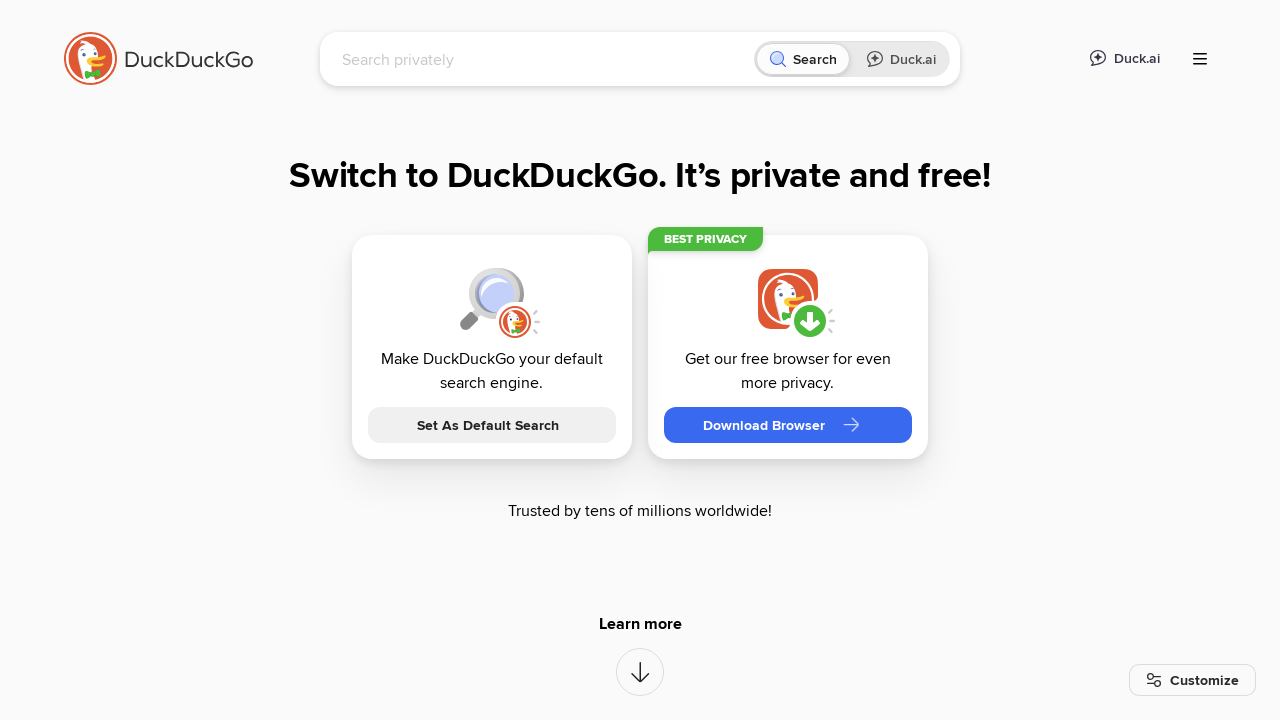